Tests adding todo items by filling the input field and pressing Enter, then verifying items appear in the list

Starting URL: https://demo.playwright.dev/todomvc

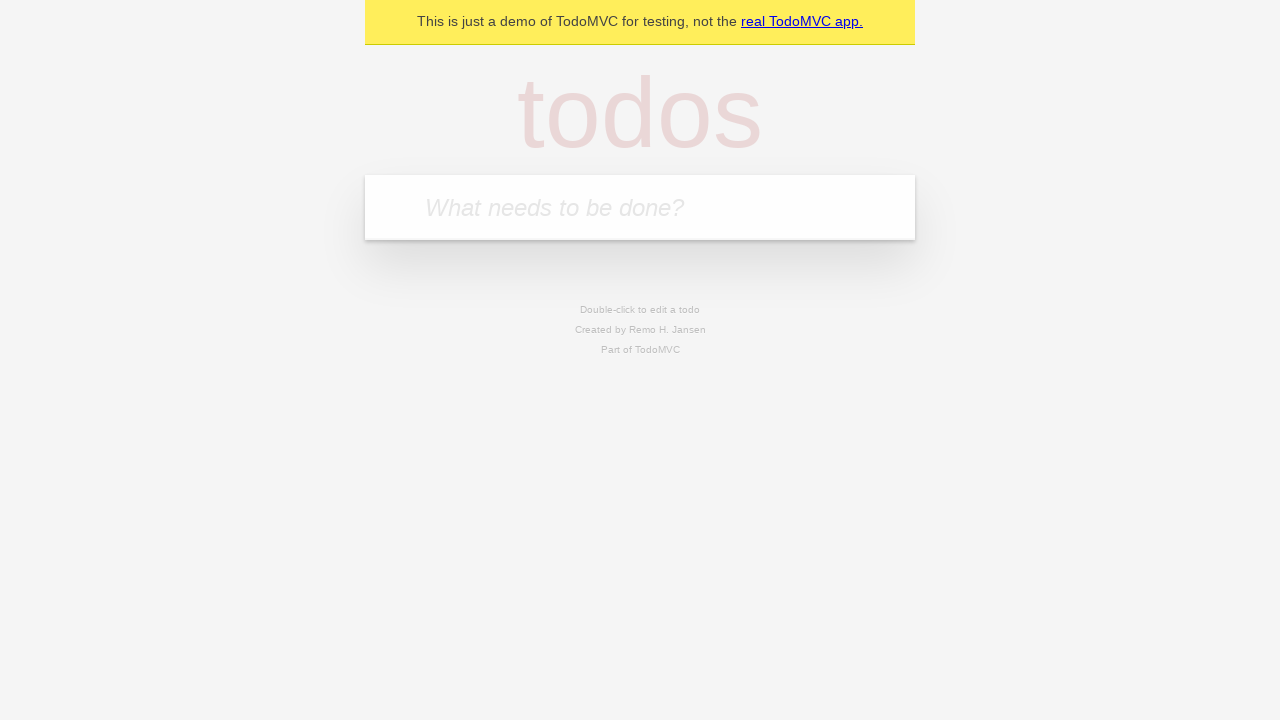

Located the todo input field
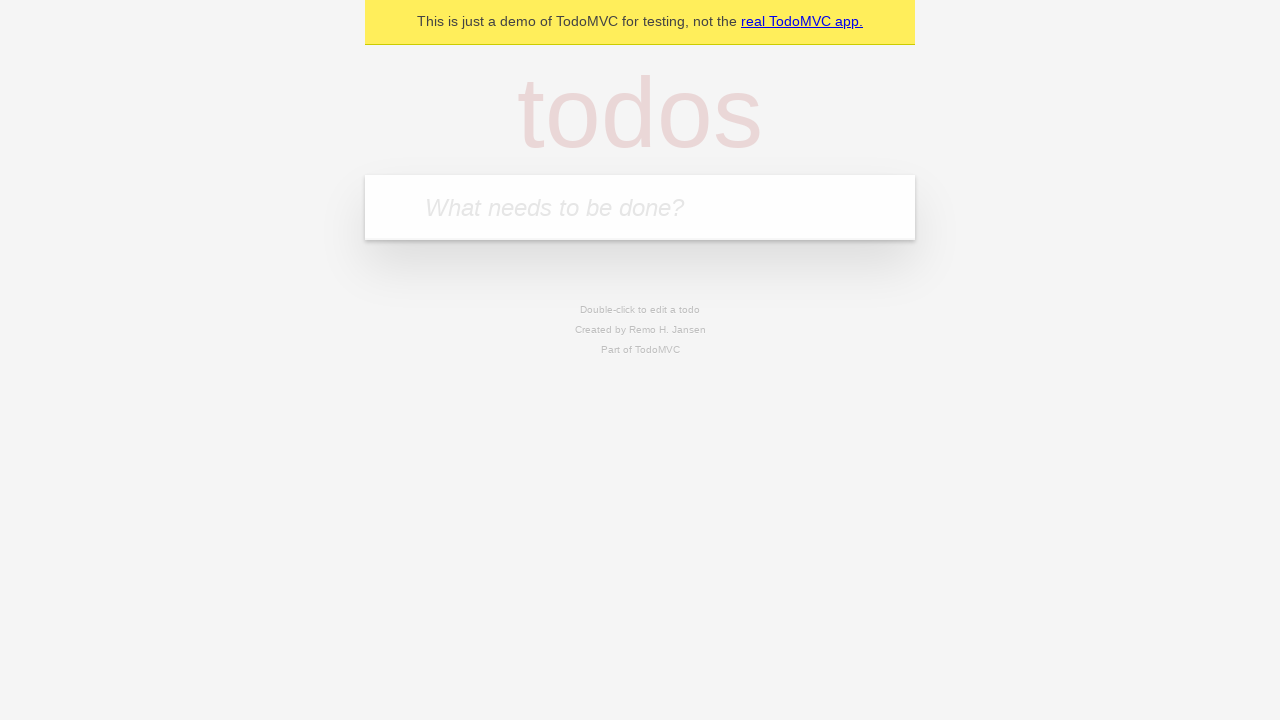

Filled input field with 'buy some cheese' on internal:attr=[placeholder="What needs to be done?"i]
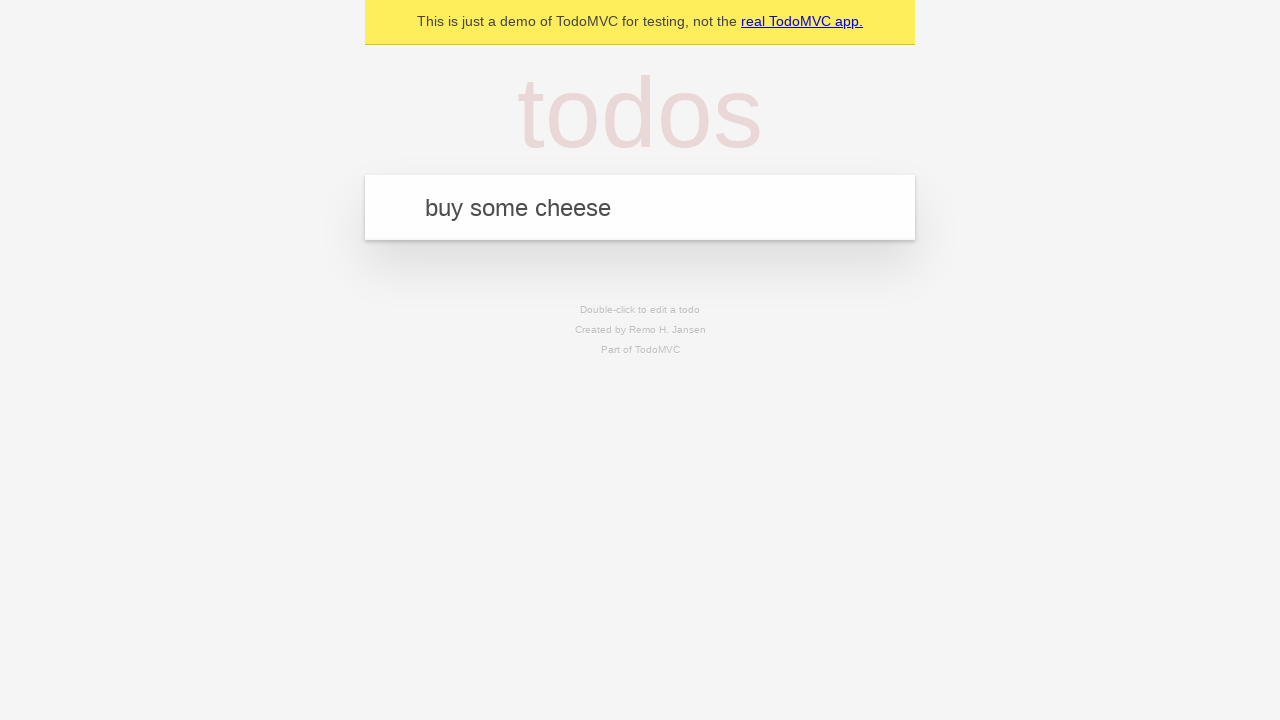

Pressed Enter to add first todo item on internal:attr=[placeholder="What needs to be done?"i]
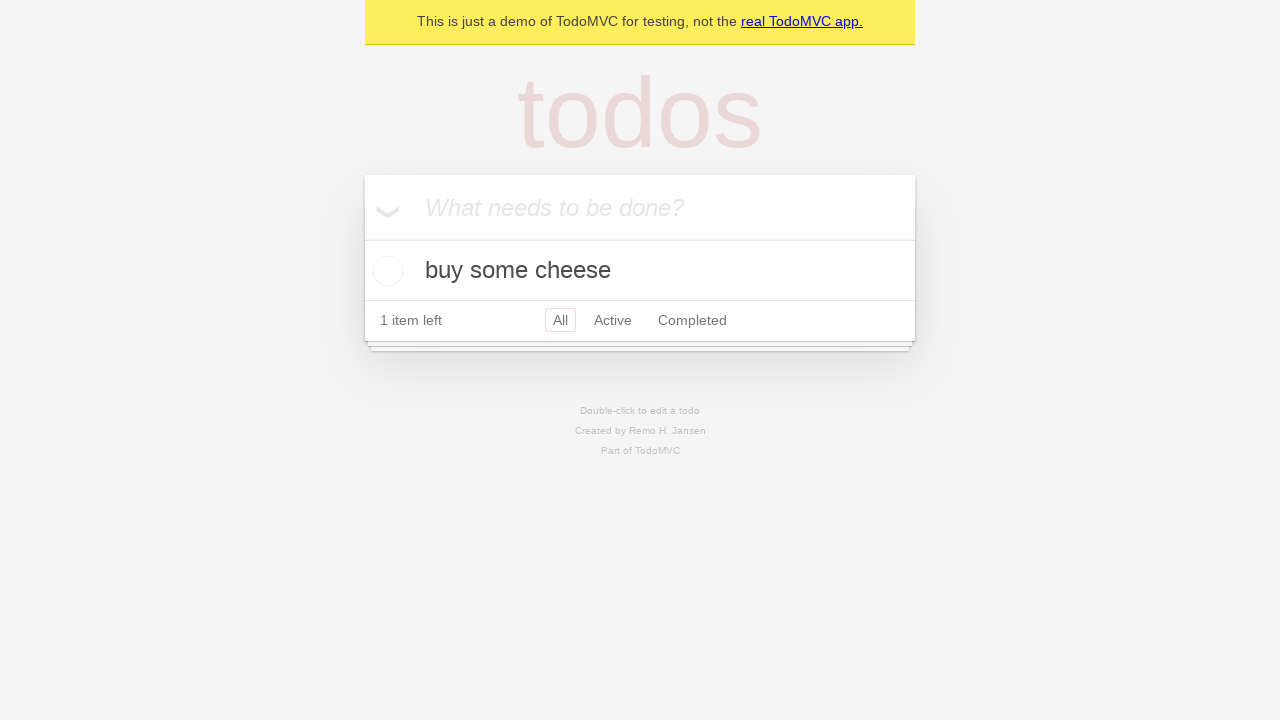

First todo item appeared in the list
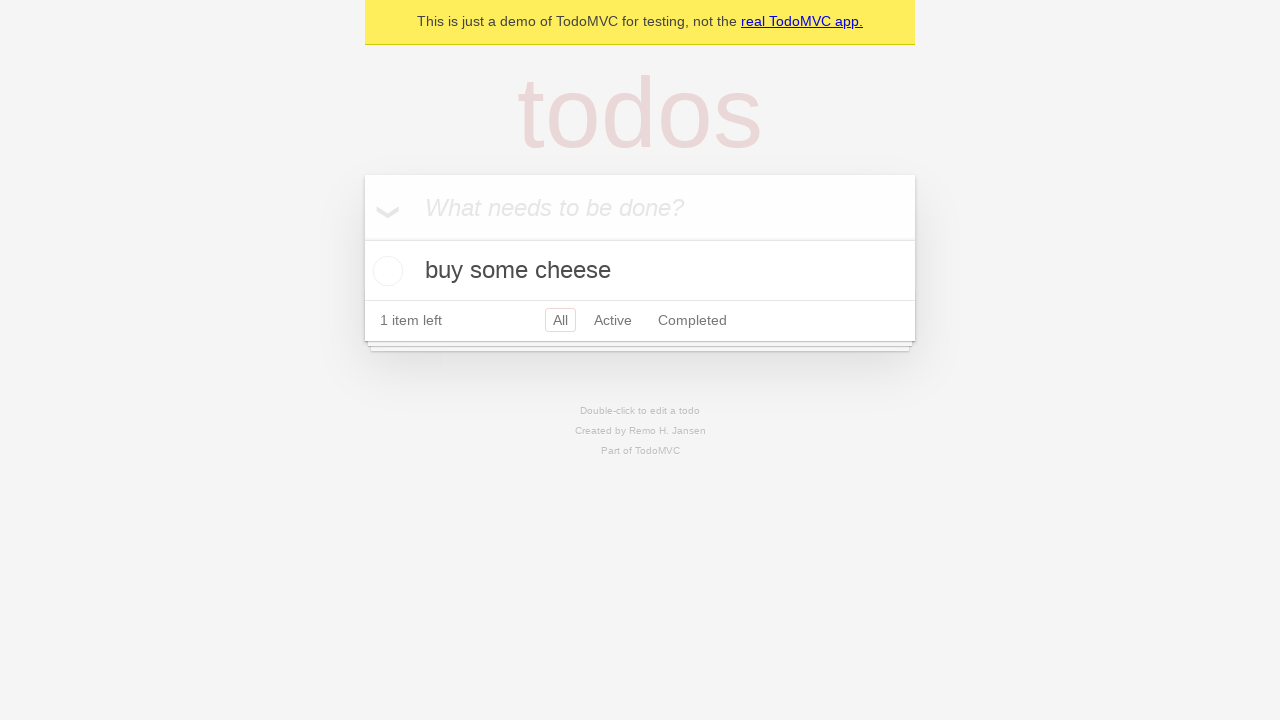

Filled input field with 'feed the cat' on internal:attr=[placeholder="What needs to be done?"i]
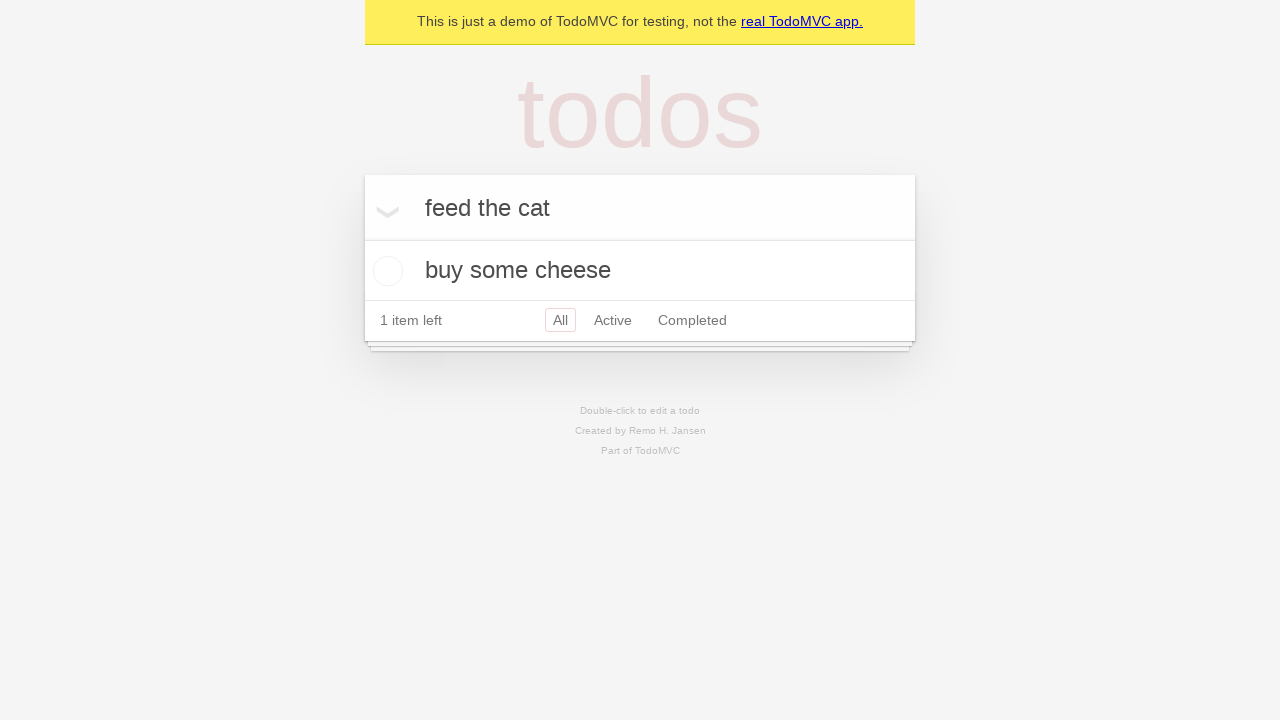

Pressed Enter to add second todo item on internal:attr=[placeholder="What needs to be done?"i]
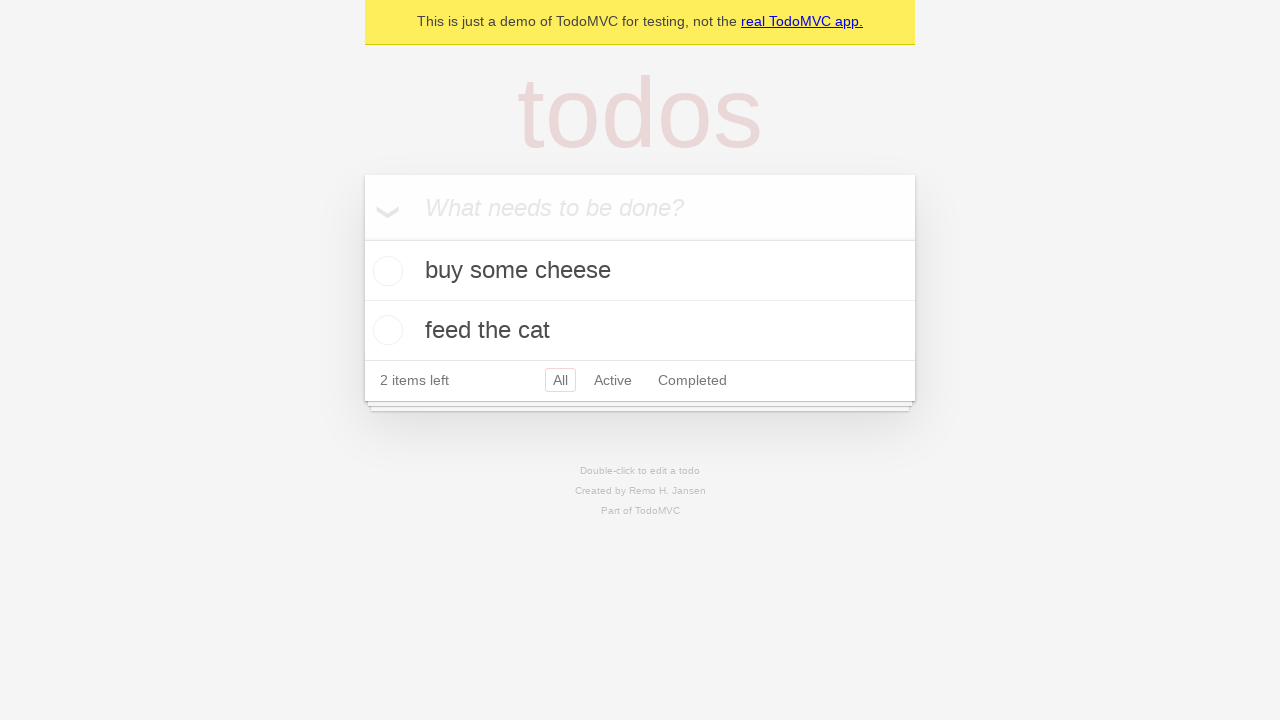

Both todo items are visible in the list
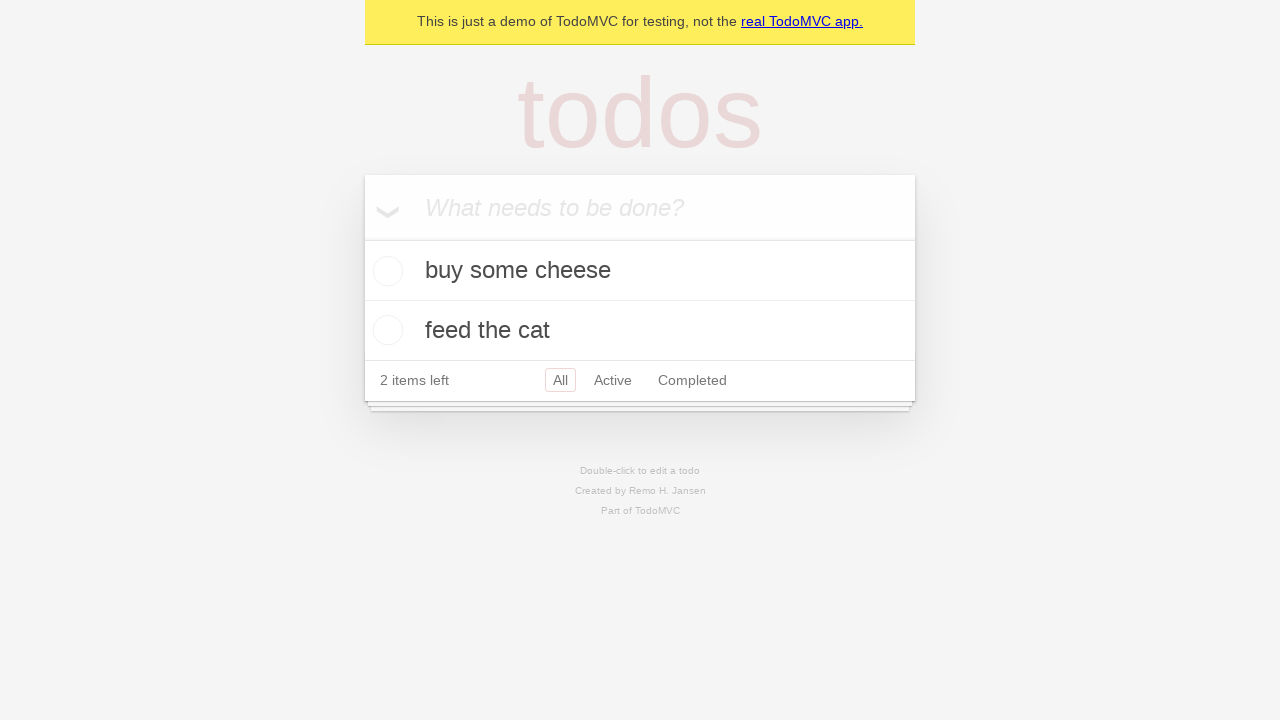

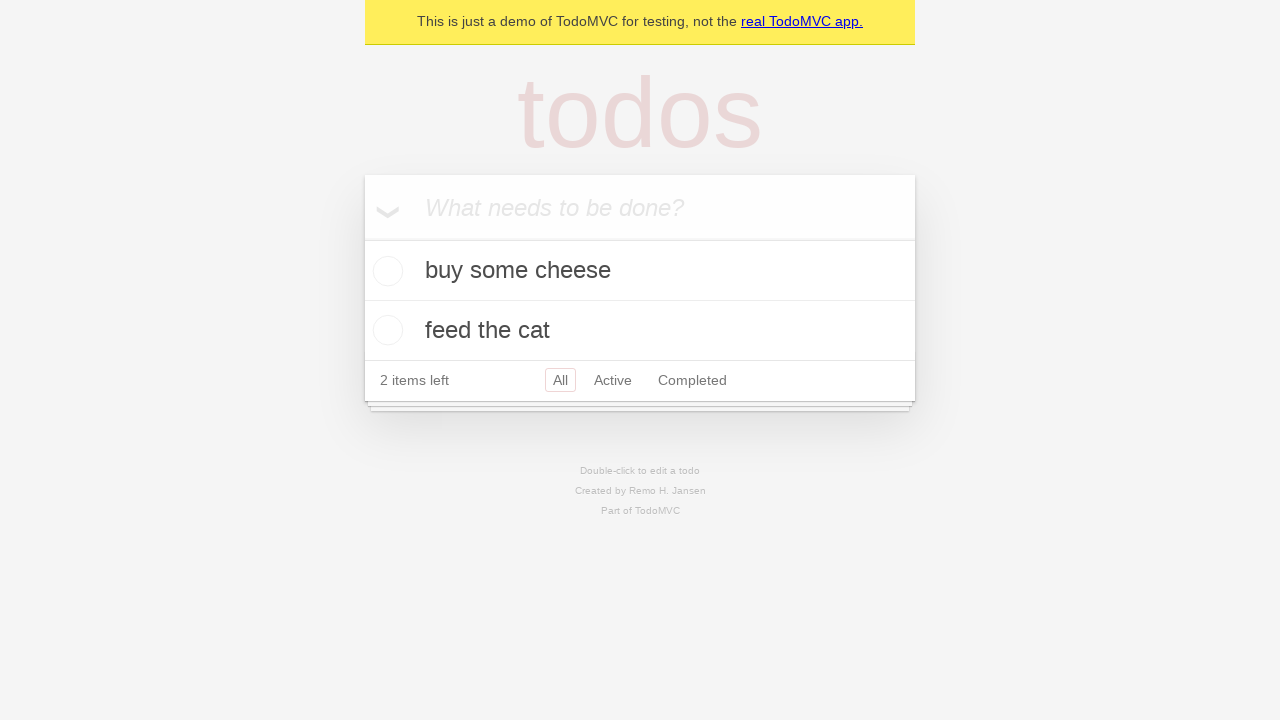